Tests date input manipulation on the 12306 train booking site by removing readonly attribute and setting a custom date value

Starting URL: https://www.12306.cn/index/

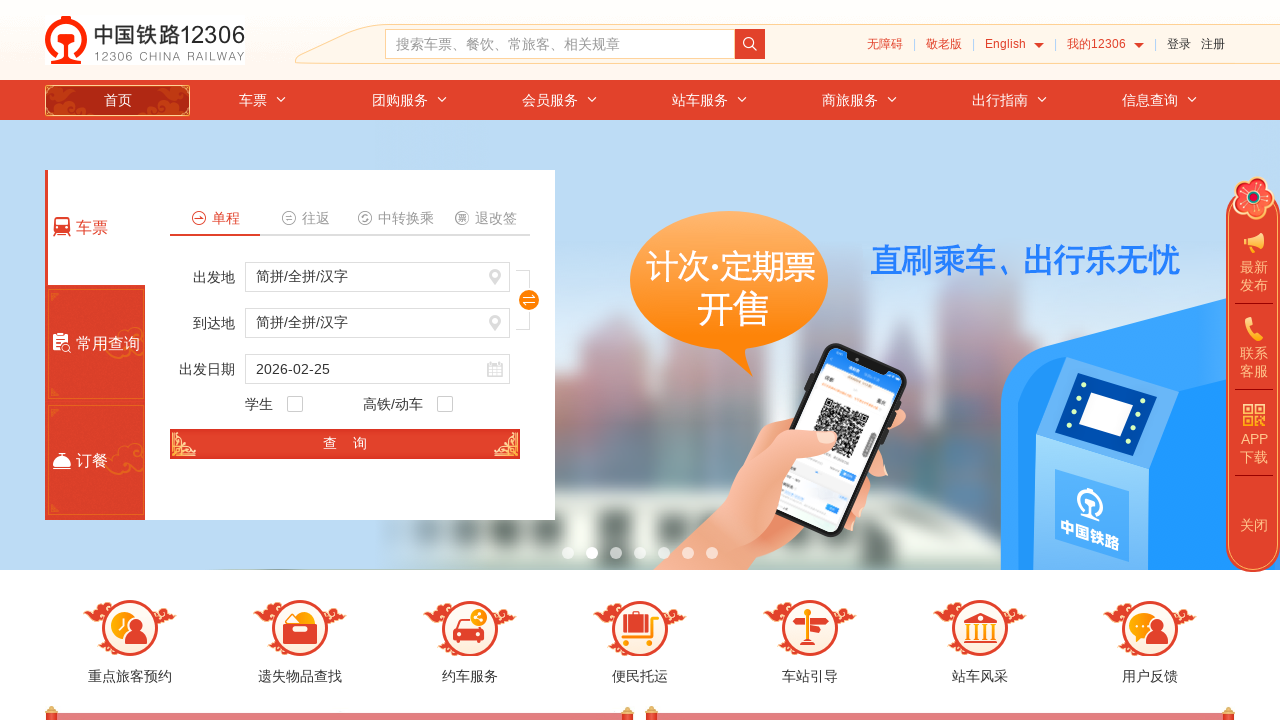

Removed readonly attribute from train_date input field
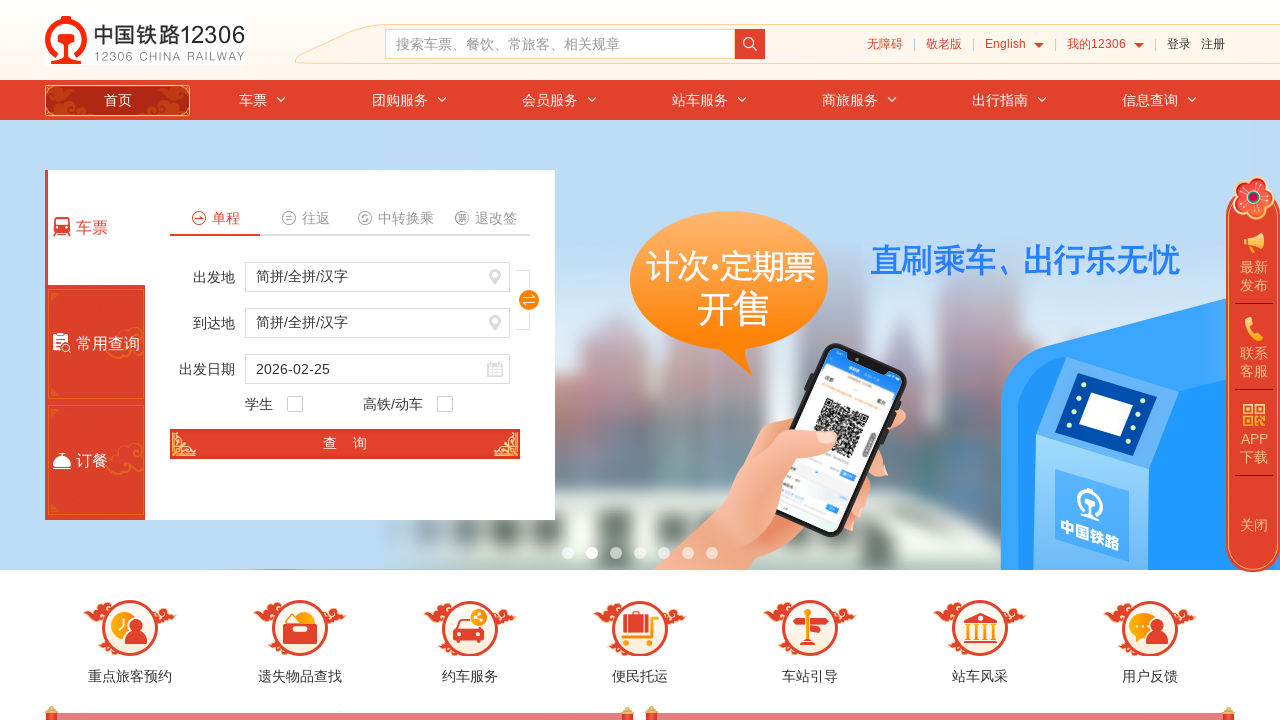

Set train_date input value to '2020-12-30'
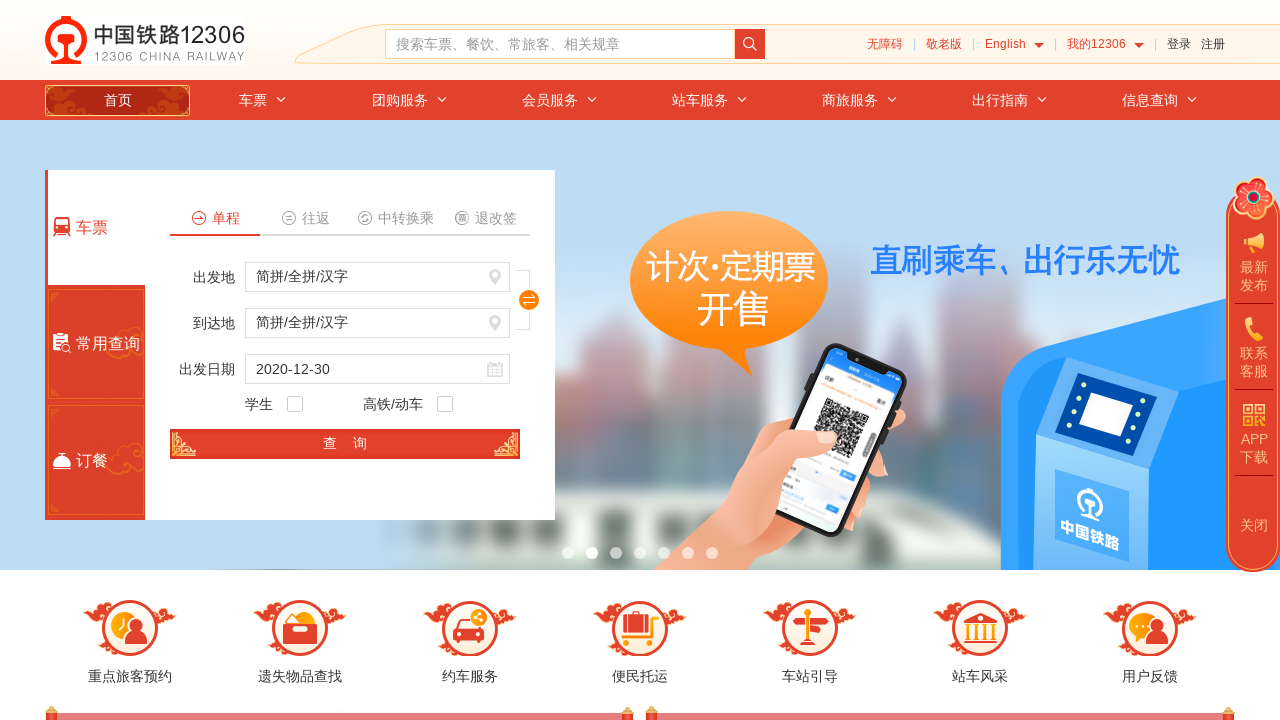

Verified train_date value is set to '2020-12-30'
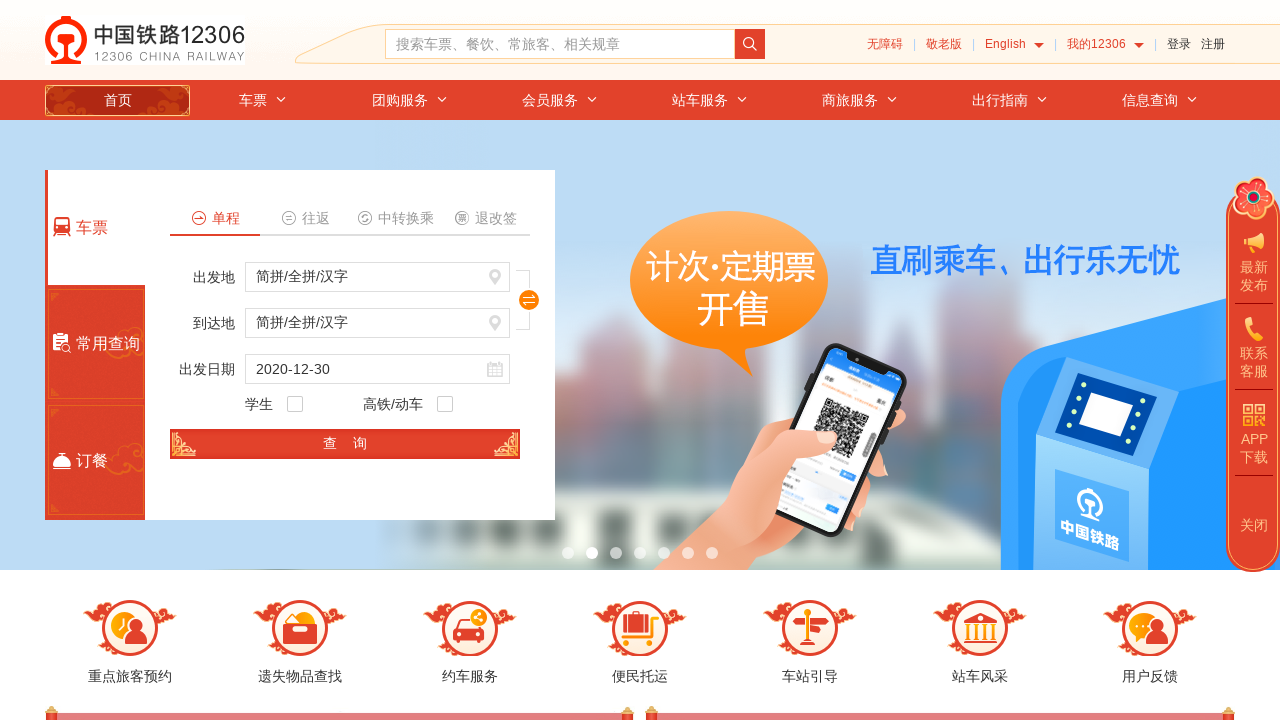

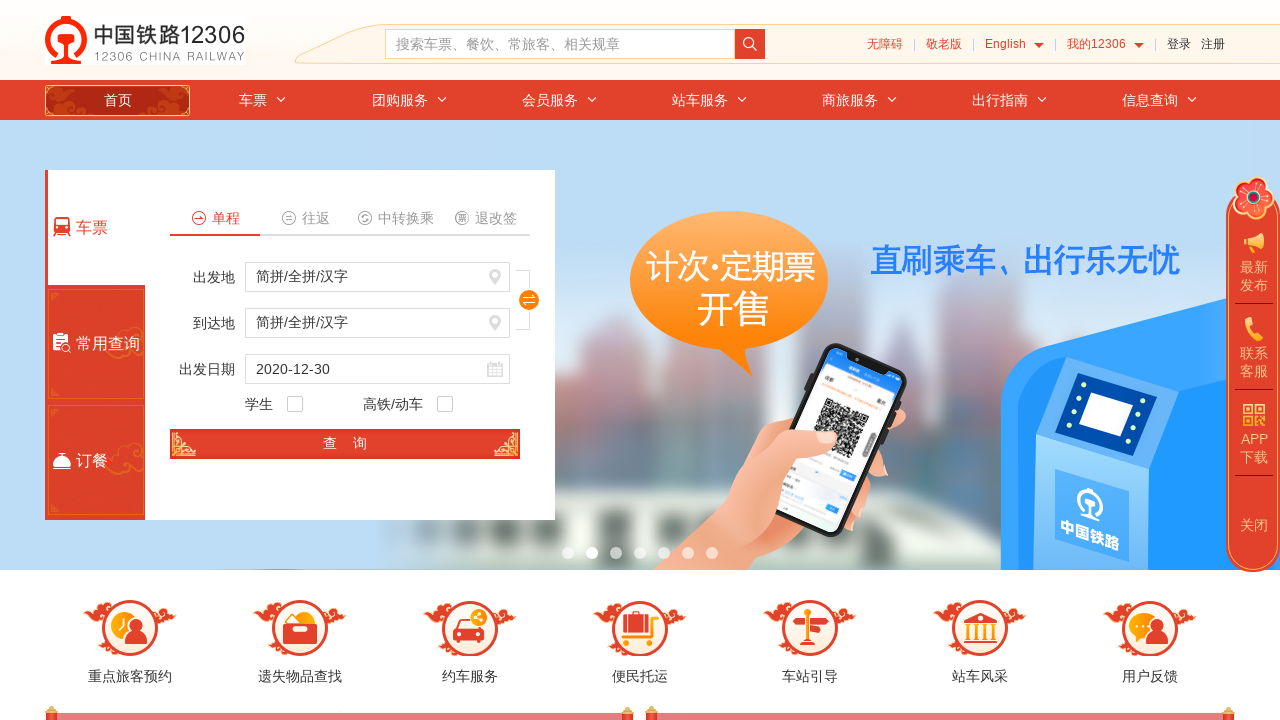